Tests alert dialog handling by navigating to the Cancel/Confirm alert tab, triggering an alert, and dismissing it

Starting URL: http://demo.automationtesting.in/Alerts.html

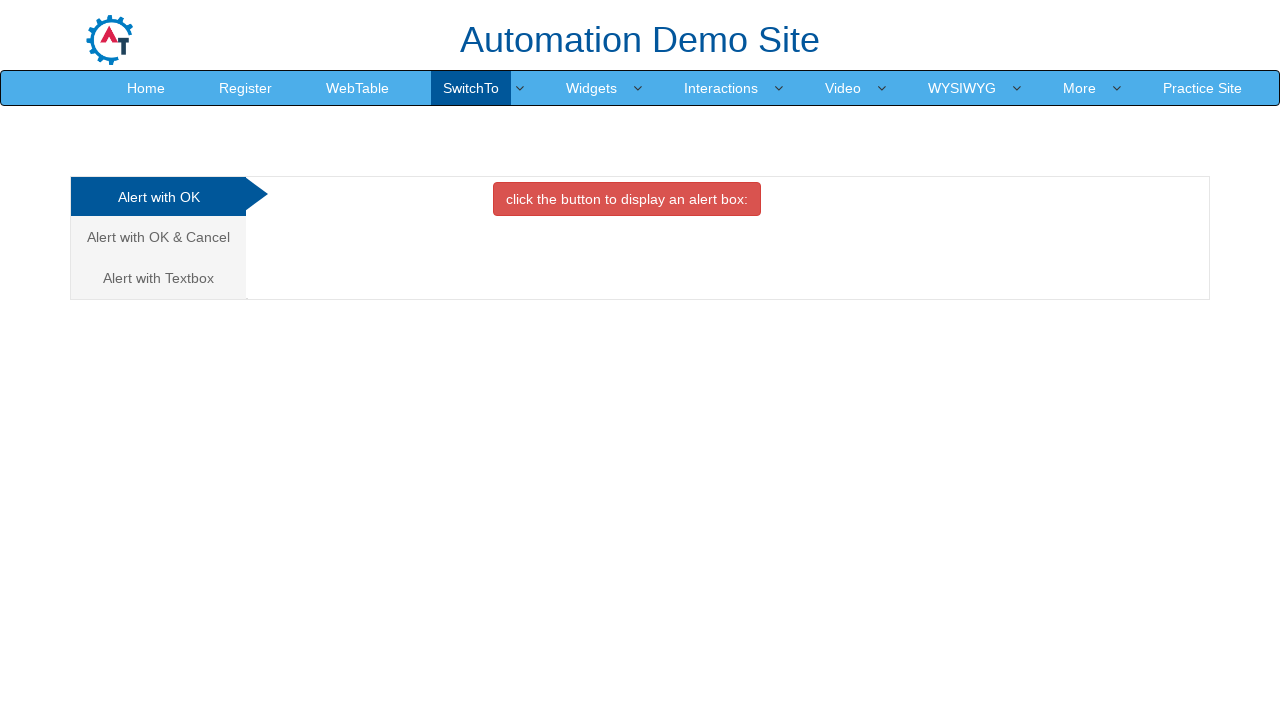

Clicked on the Alert with OK & Cancel tab at (158, 237) on a[href='#CancelTab']
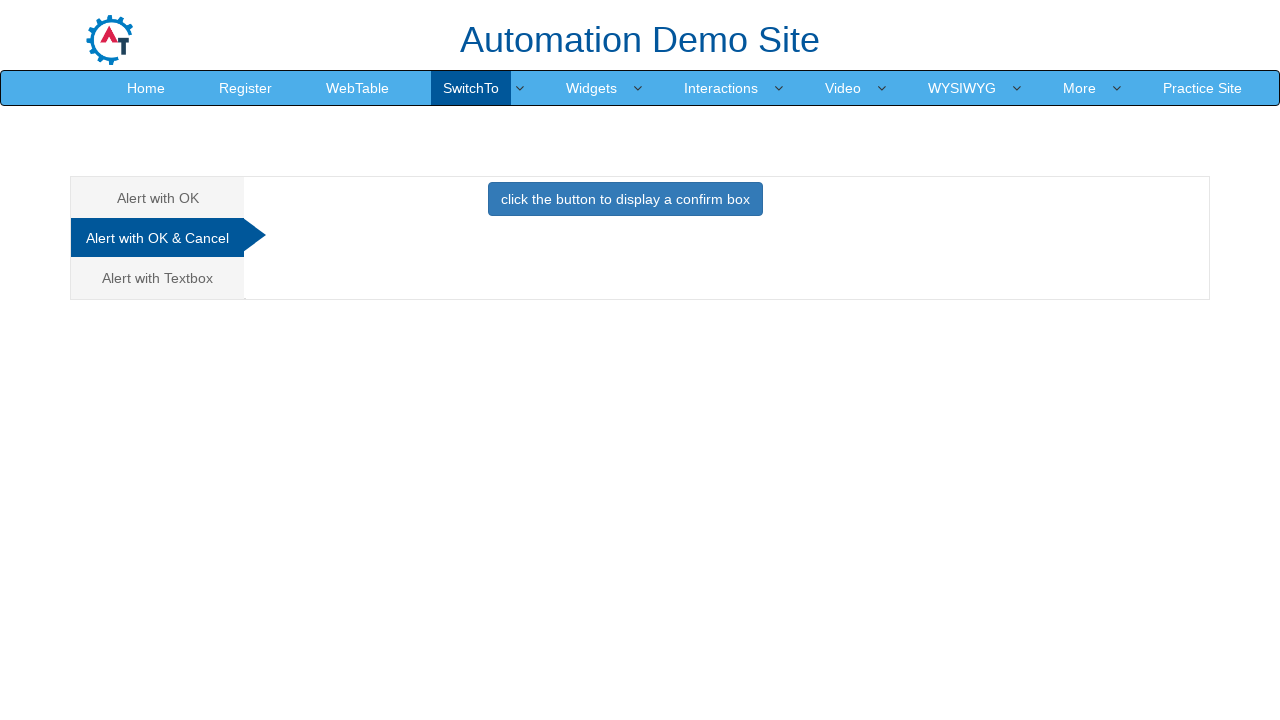

Clicked the button to trigger the alert dialog at (625, 199) on xpath=(//button[contains(text(),'click the button')])[2]
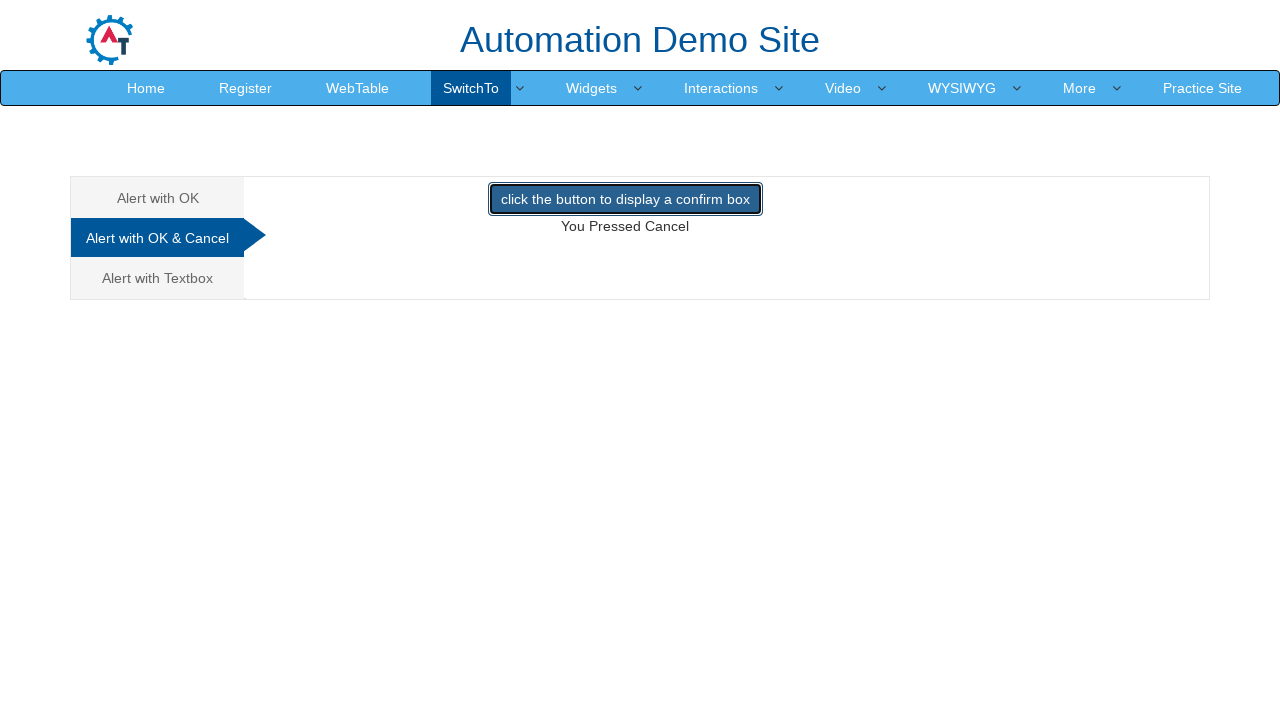

Set up dialog handler to dismiss the alert
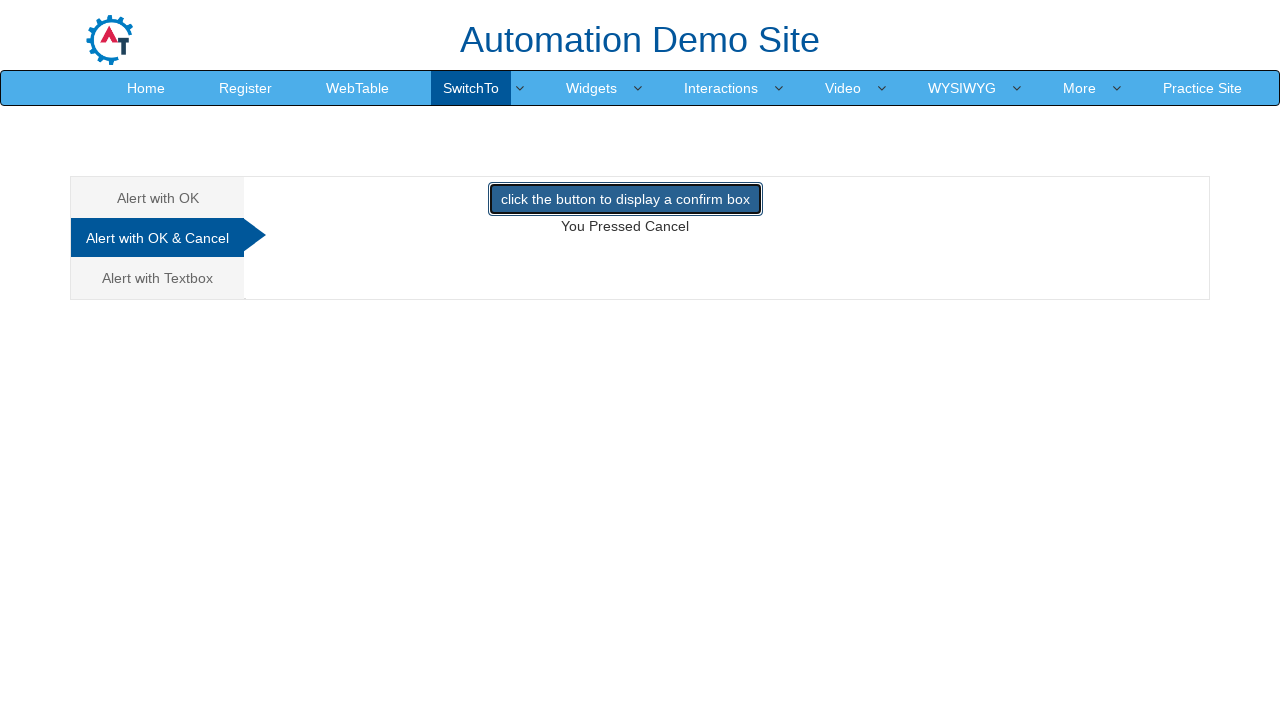

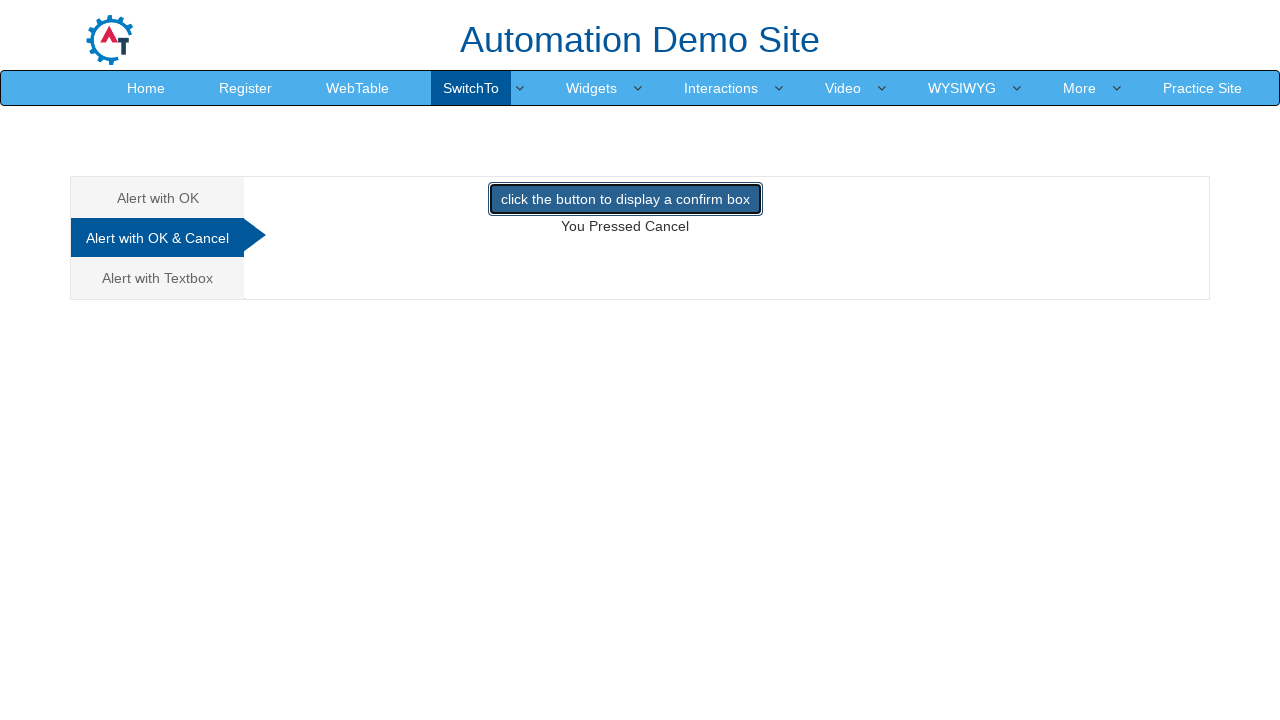